Tests that clicking the Due column header twice sorts the table data in descending order by verifying the numeric values are properly reverse ordered.

Starting URL: http://the-internet.herokuapp.com/tables

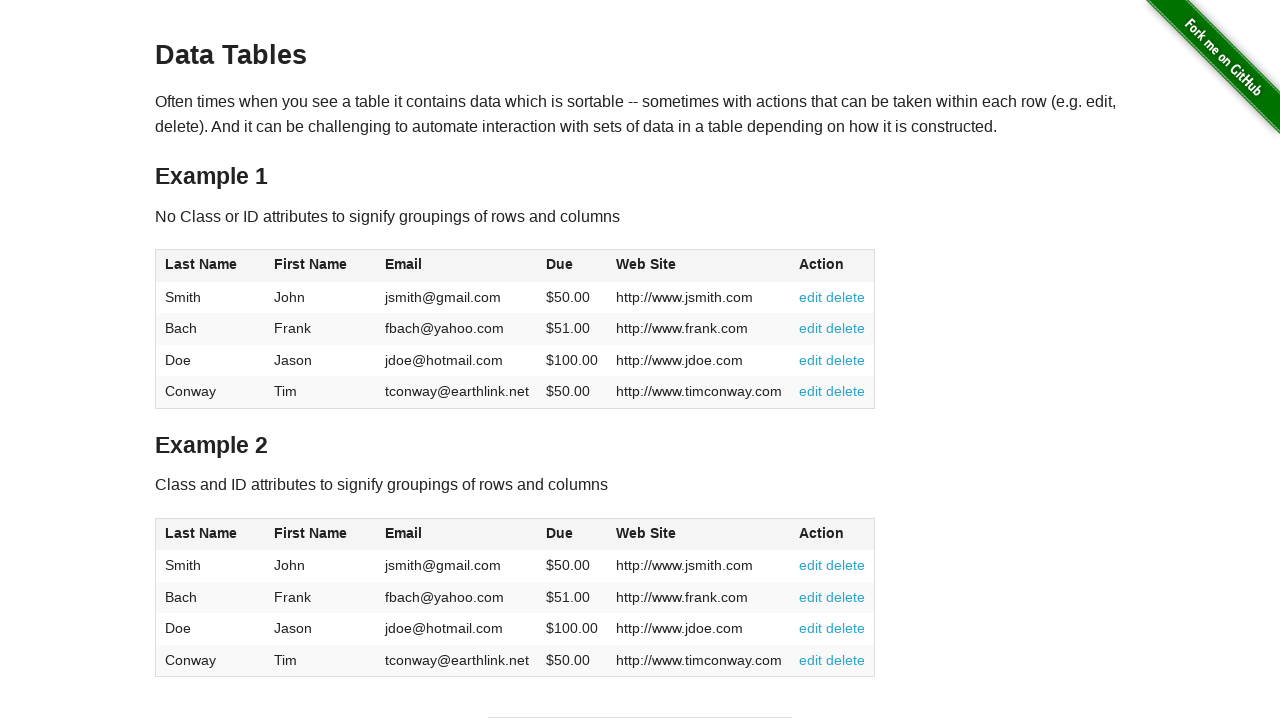

Clicked Due column header (first click) at (572, 266) on #table1 thead tr th:nth-child(4)
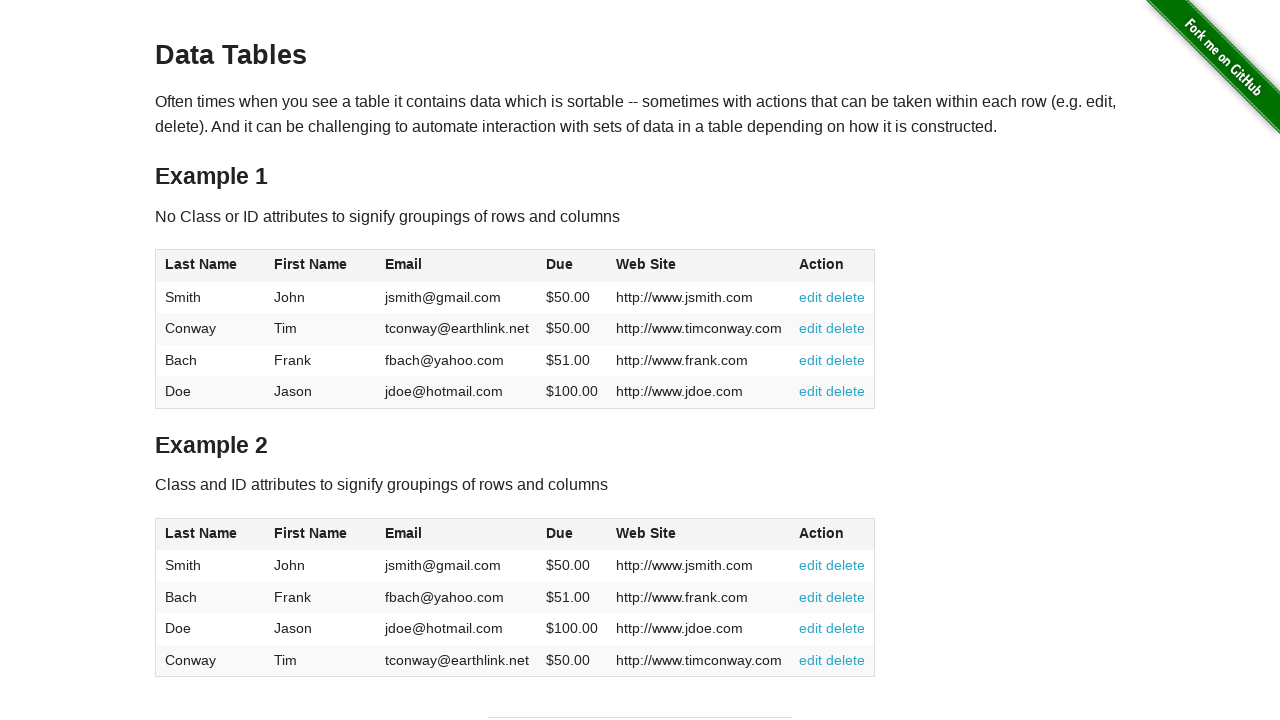

Clicked Due column header (second click) to sort in descending order at (572, 266) on #table1 thead tr th:nth-child(4)
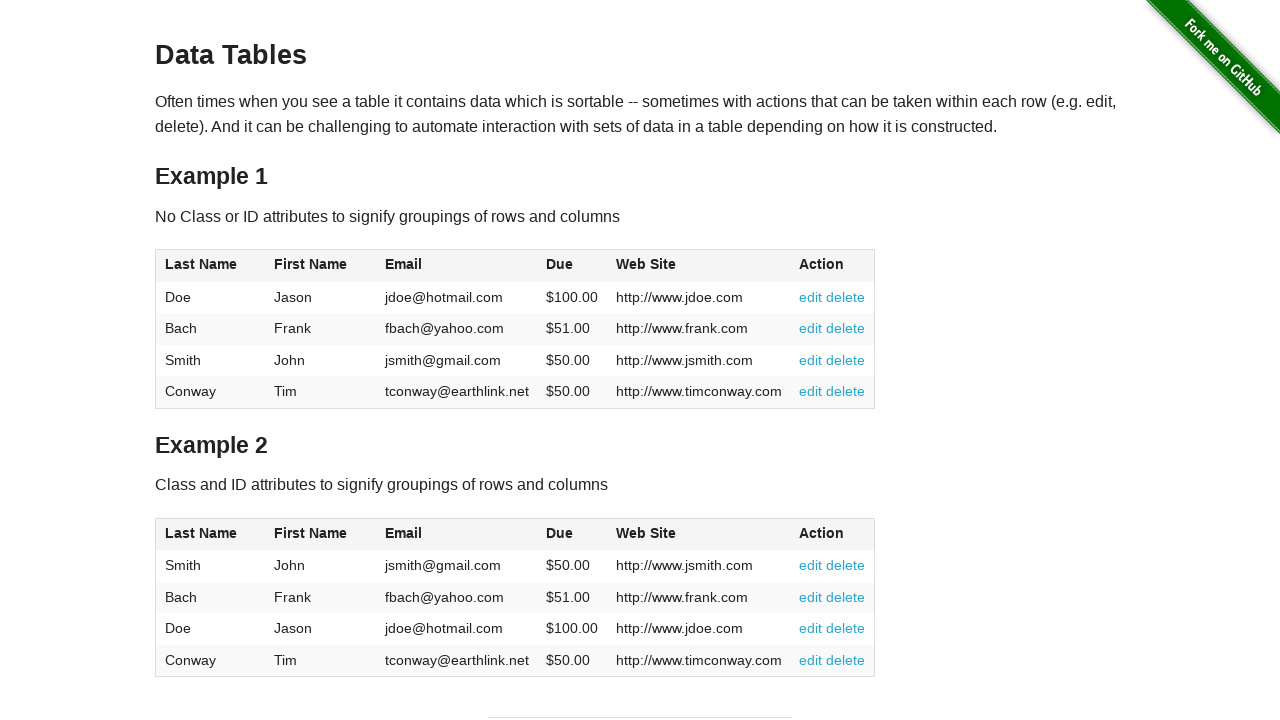

Verified Due column data is present in table body
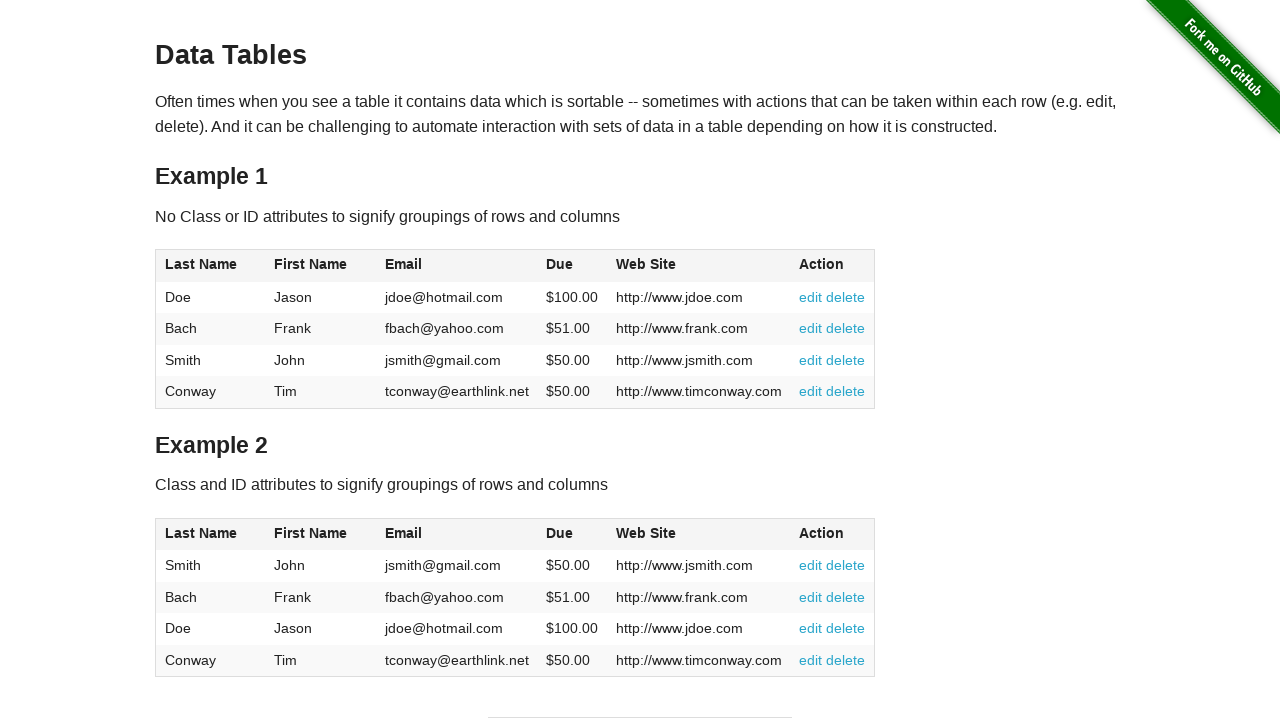

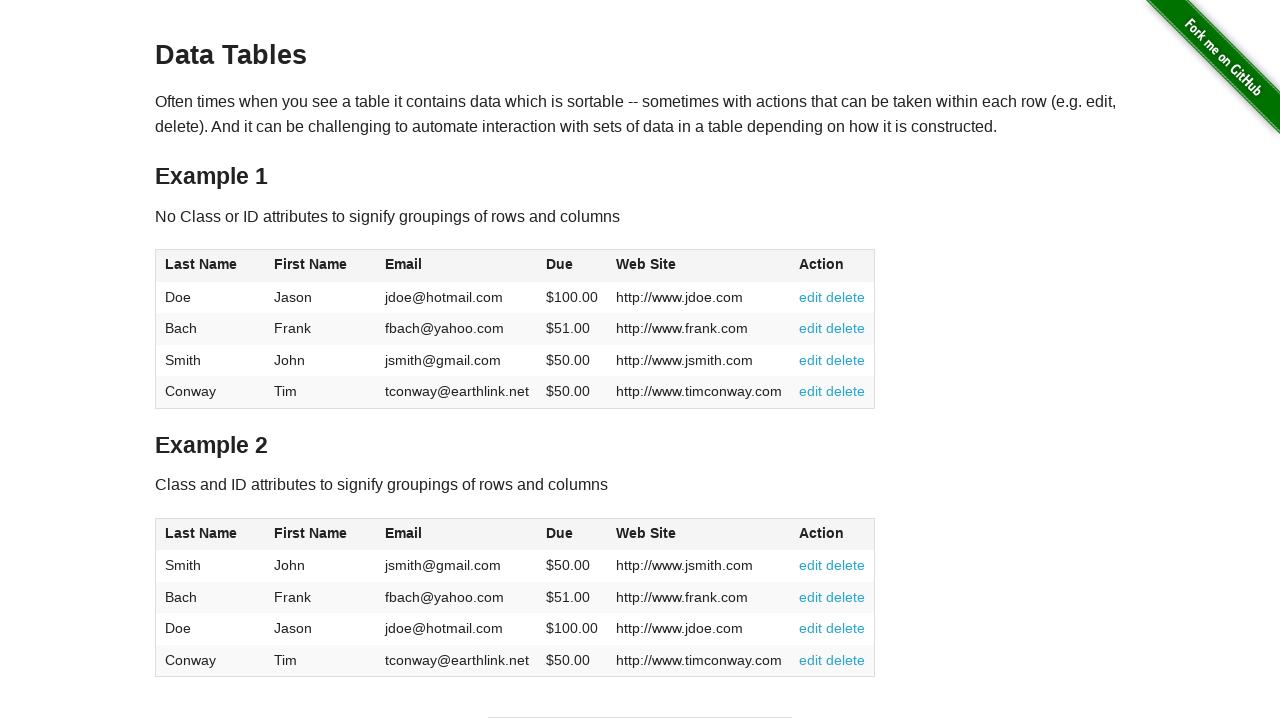